Tests marking all todo items as completed using the toggle-all checkbox

Starting URL: https://demo.playwright.dev/todomvc

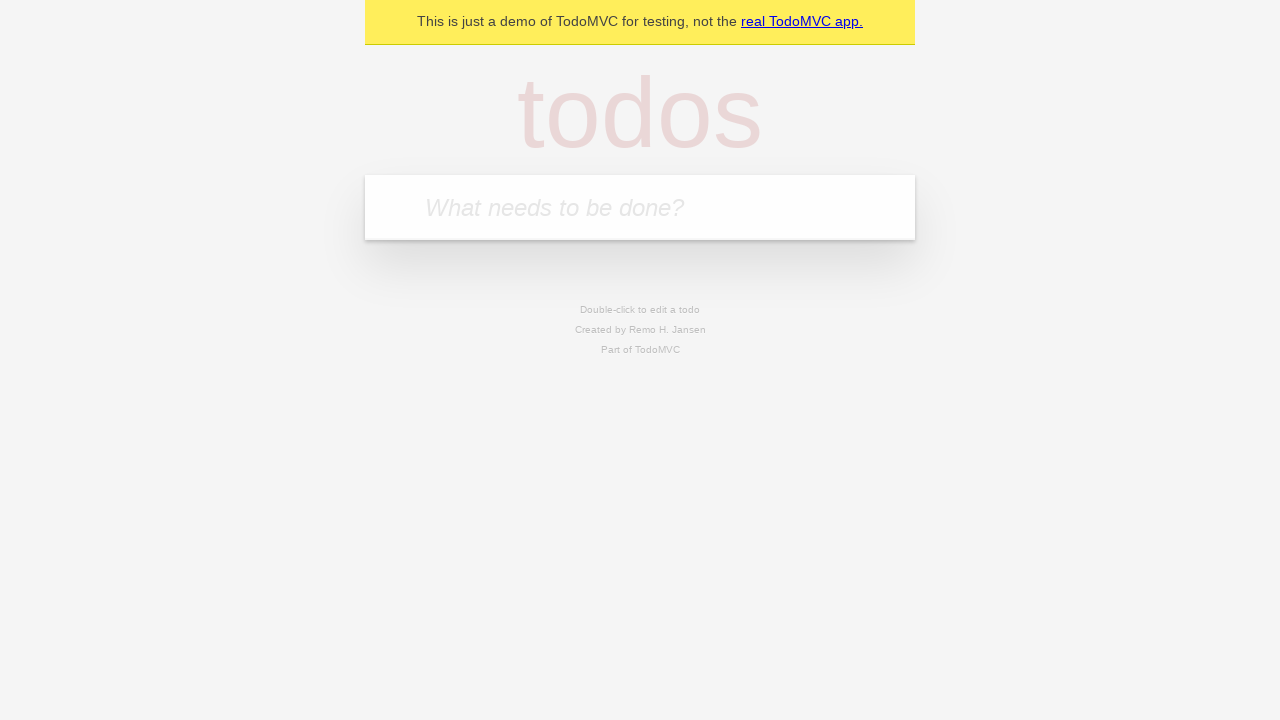

Filled new todo input with 'buy some cheese' on .new-todo
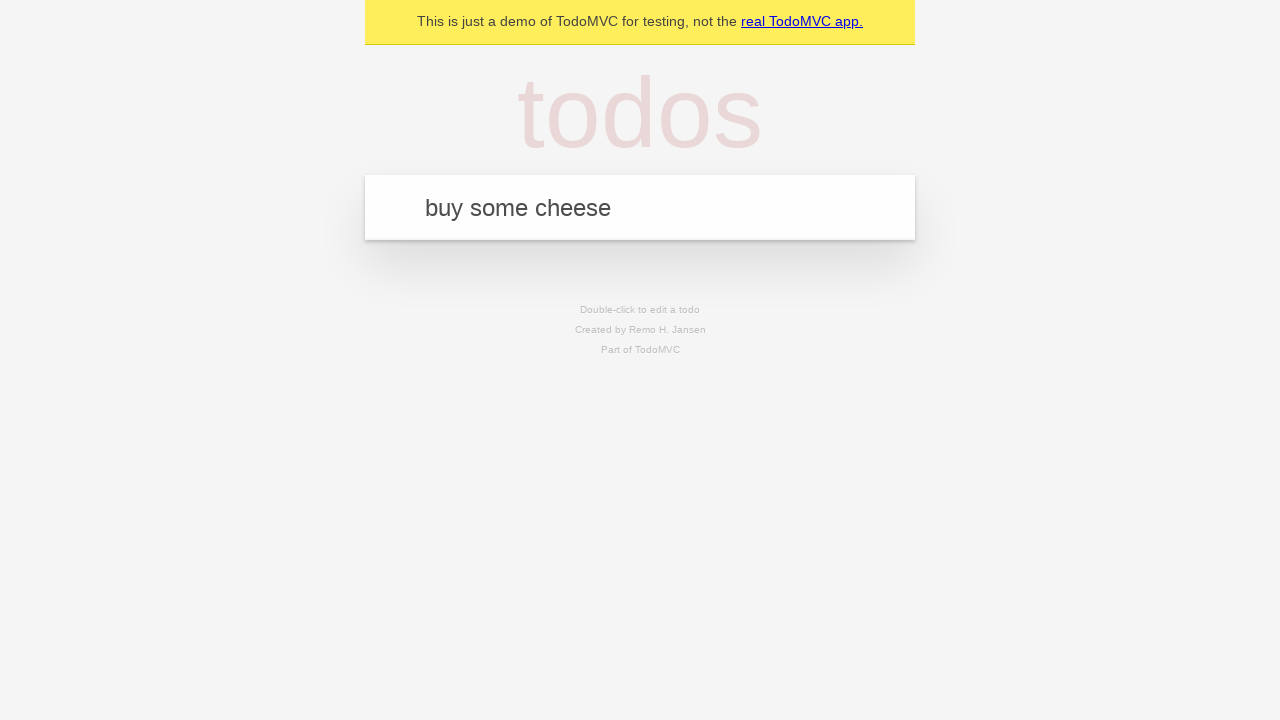

Pressed Enter to create first todo item on .new-todo
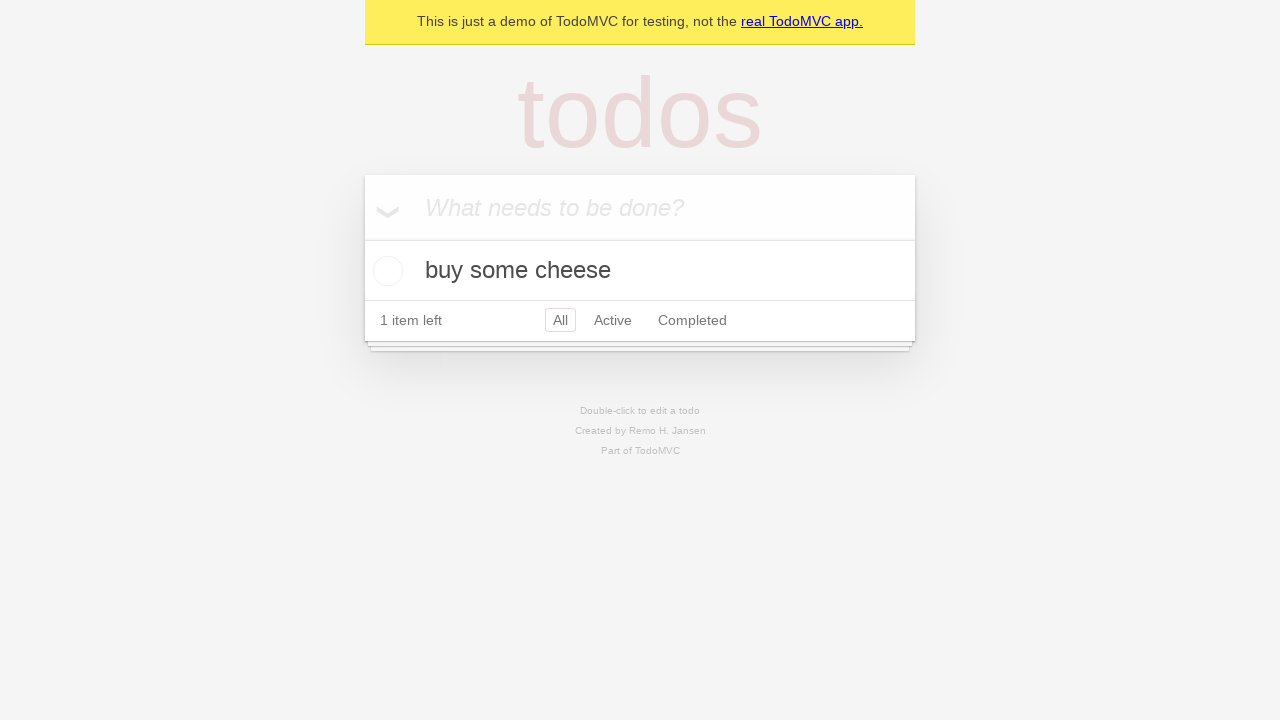

Filled new todo input with 'feed the cat' on .new-todo
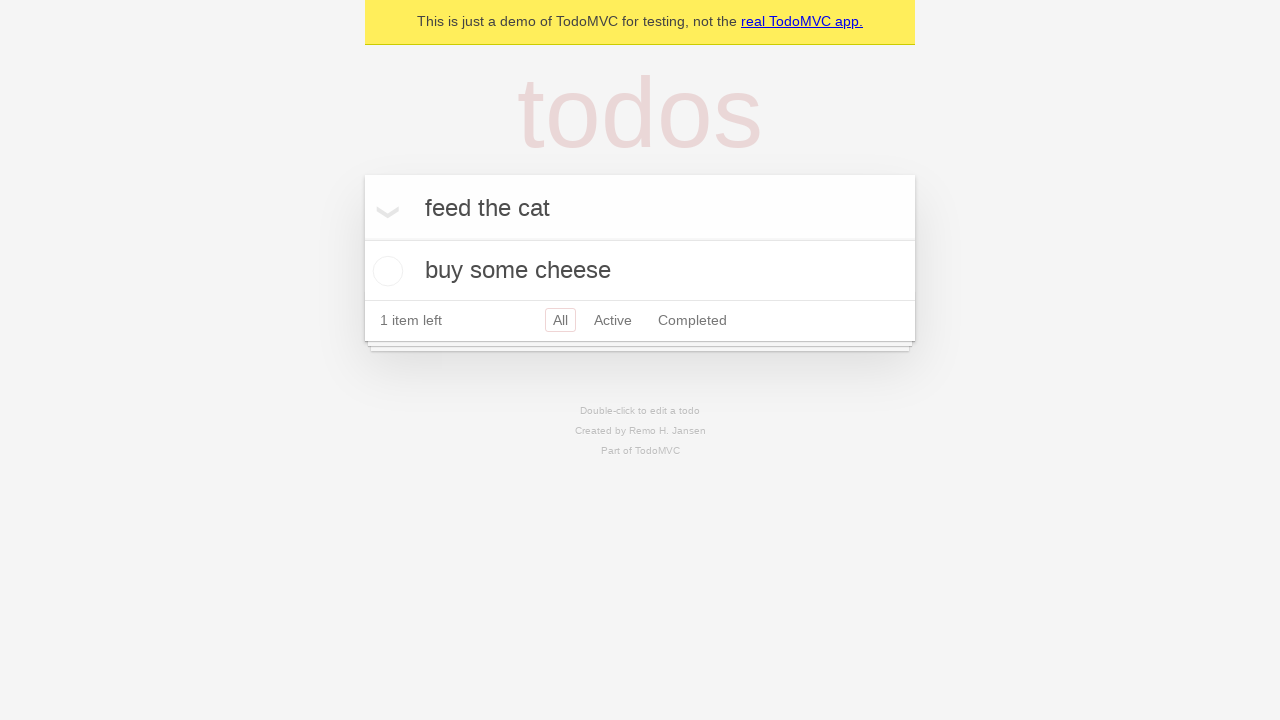

Pressed Enter to create second todo item on .new-todo
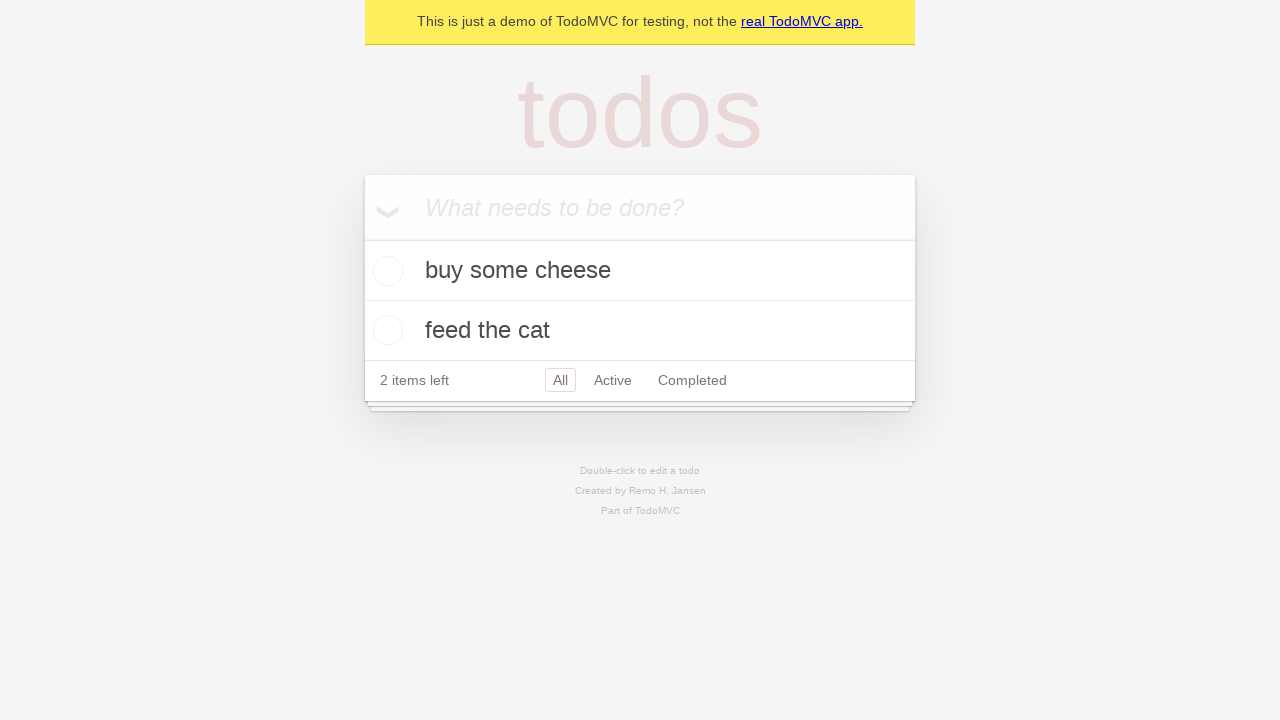

Filled new todo input with 'book a doctors appointment' on .new-todo
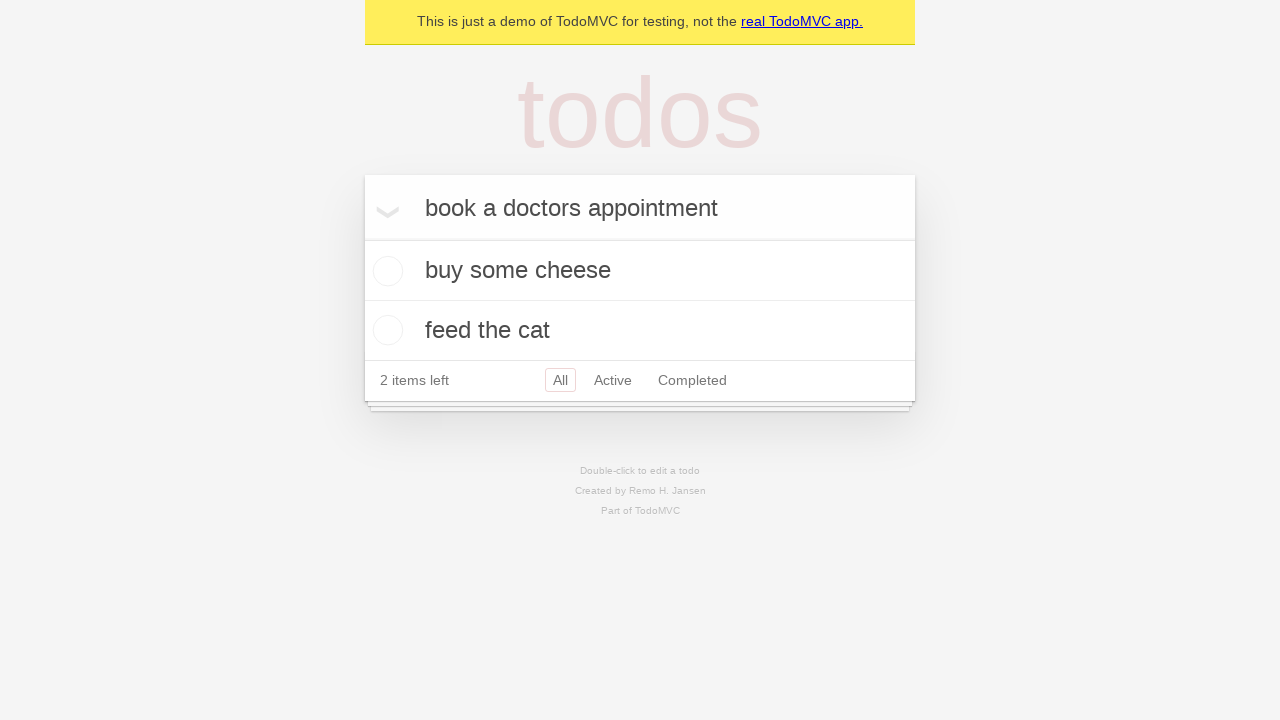

Pressed Enter to create third todo item on .new-todo
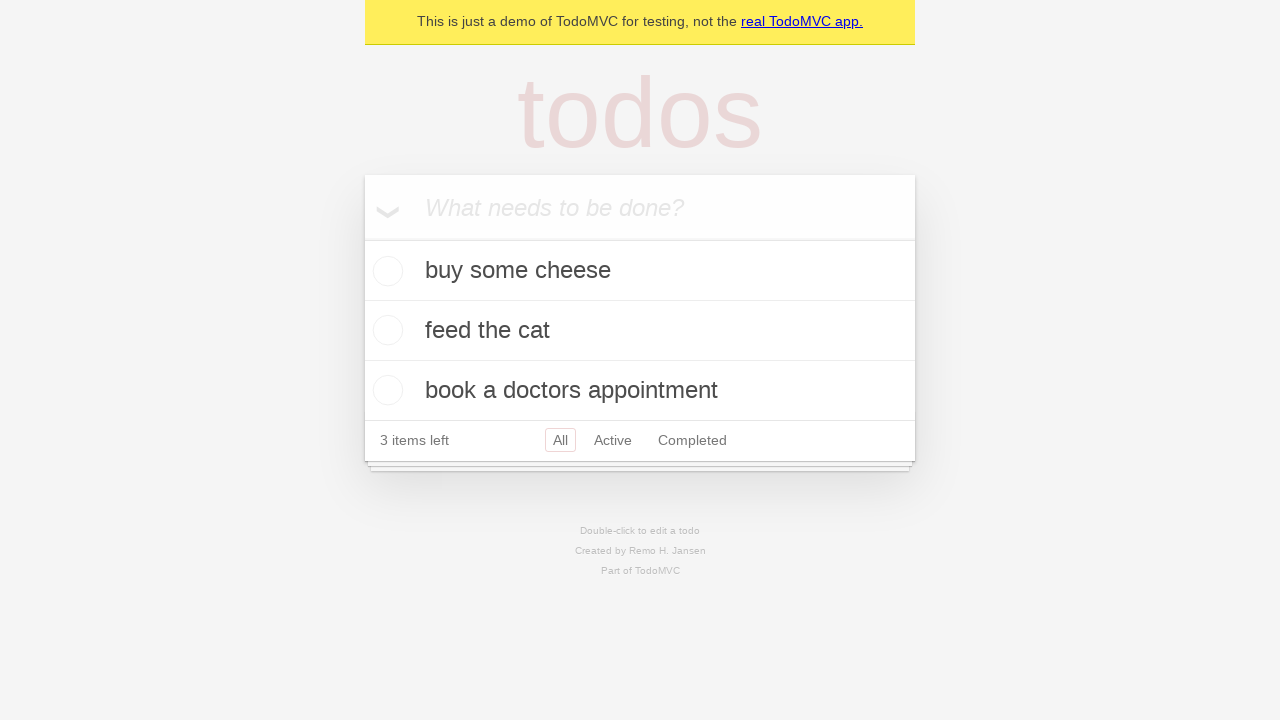

Waited for all three todo items to load in the list
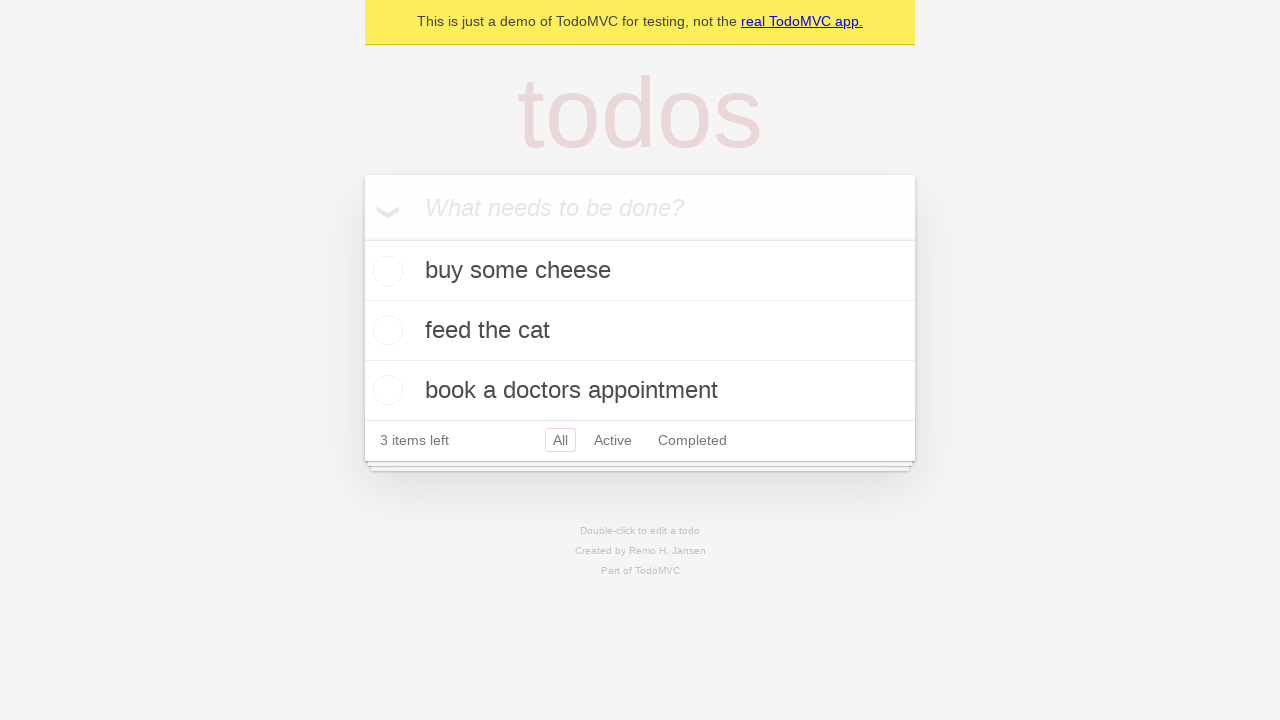

Clicked toggle-all checkbox to mark all items as completed at (362, 238) on .toggle-all
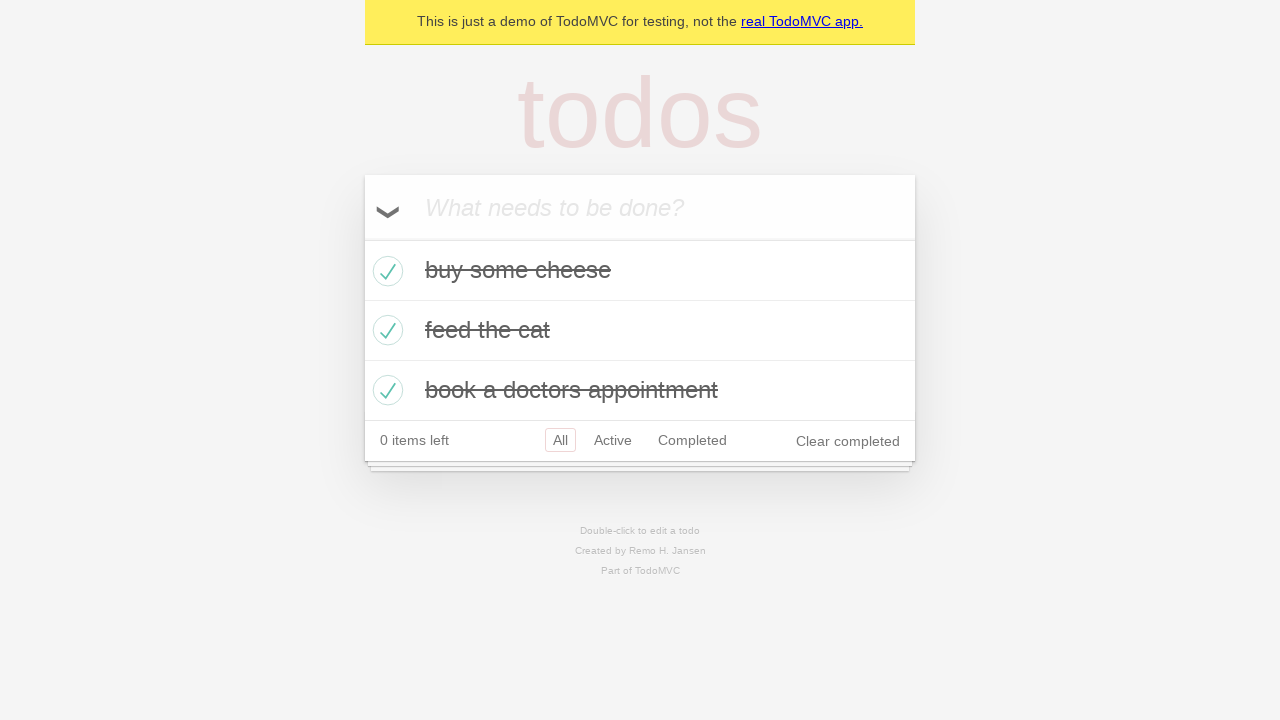

Waited for todos to be marked as completed
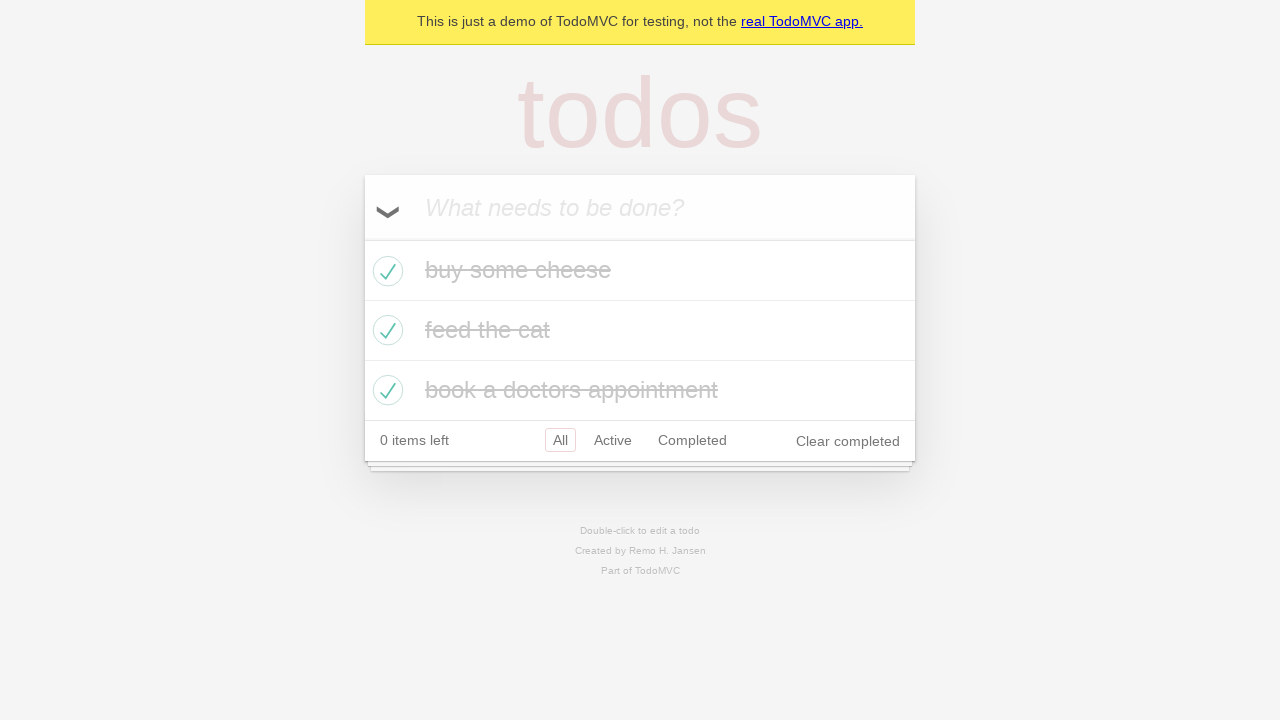

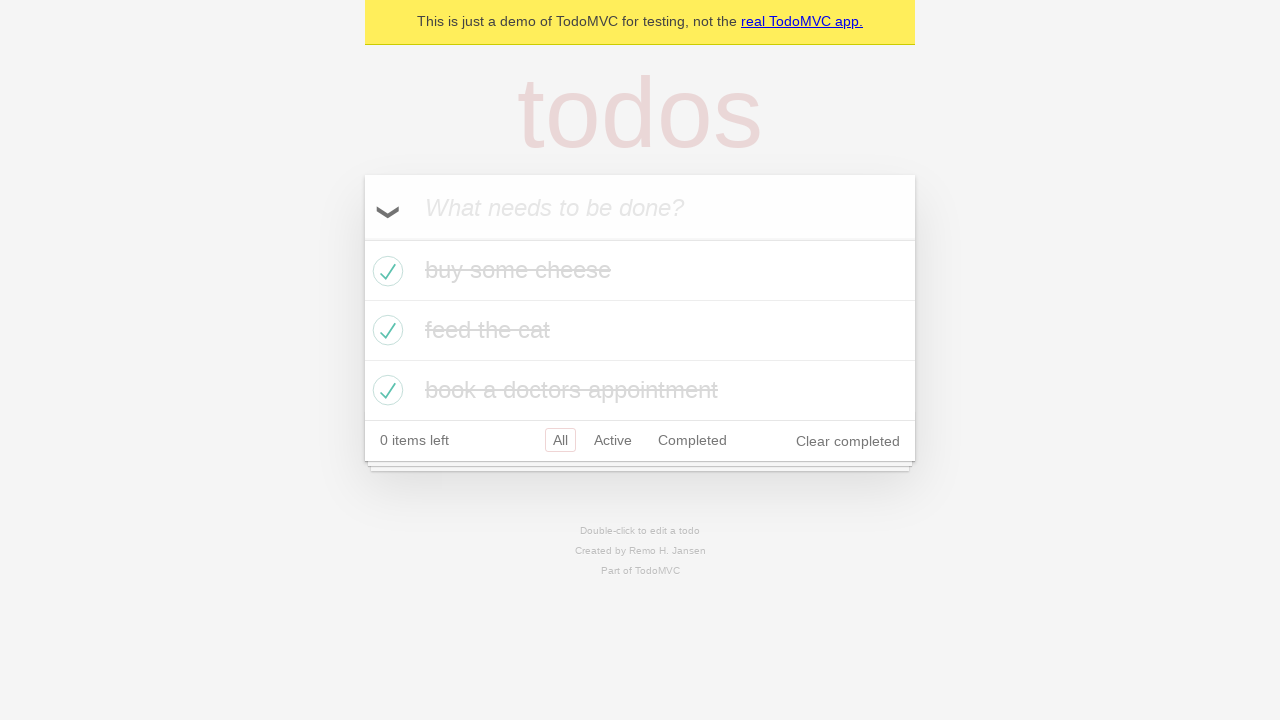